Validates that there are exactly 6 checkboxes present on the webpage

Starting URL: https://rahulshettyacademy.com/dropdownsPractise/

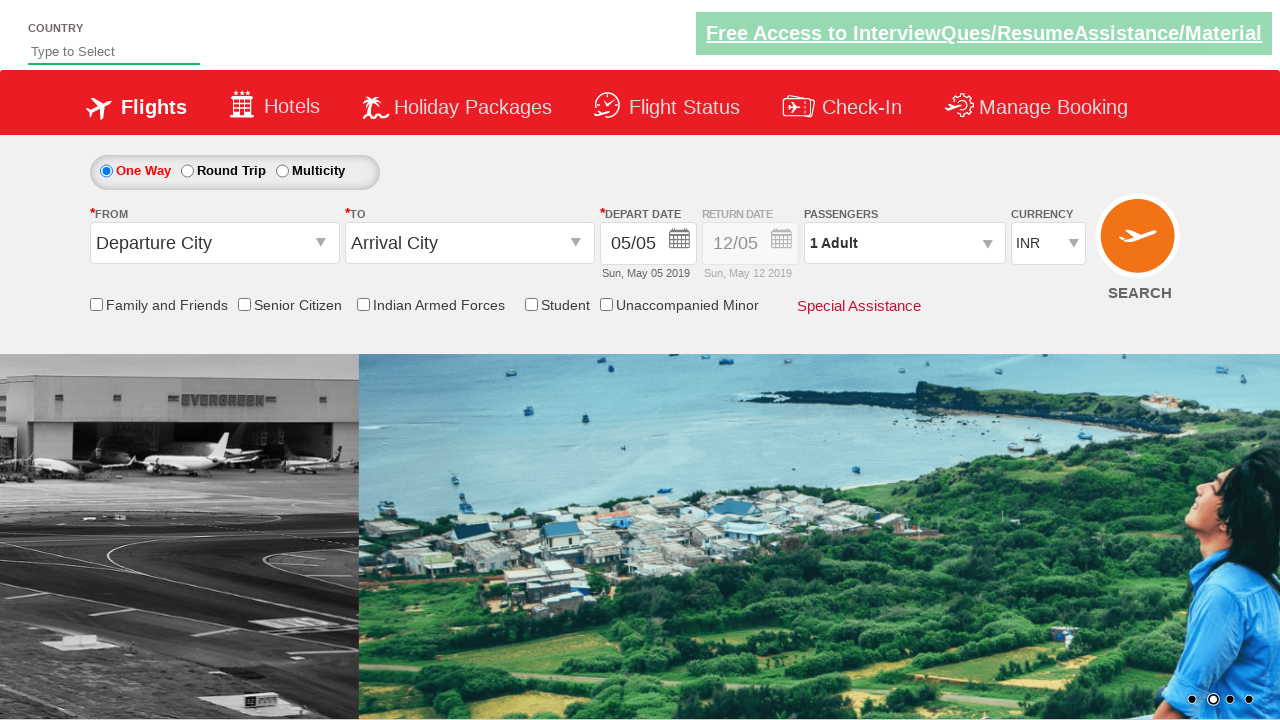

Located all checkbox elements on the page
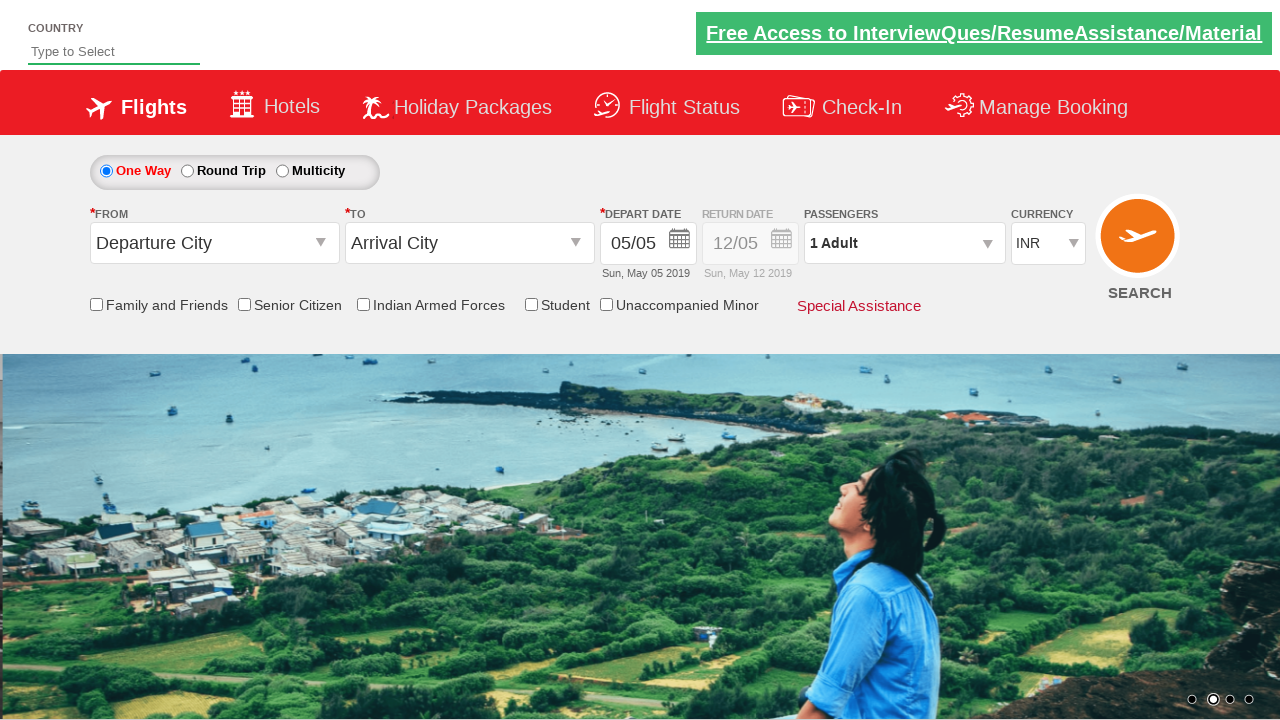

Counted checkboxes: found 6 total
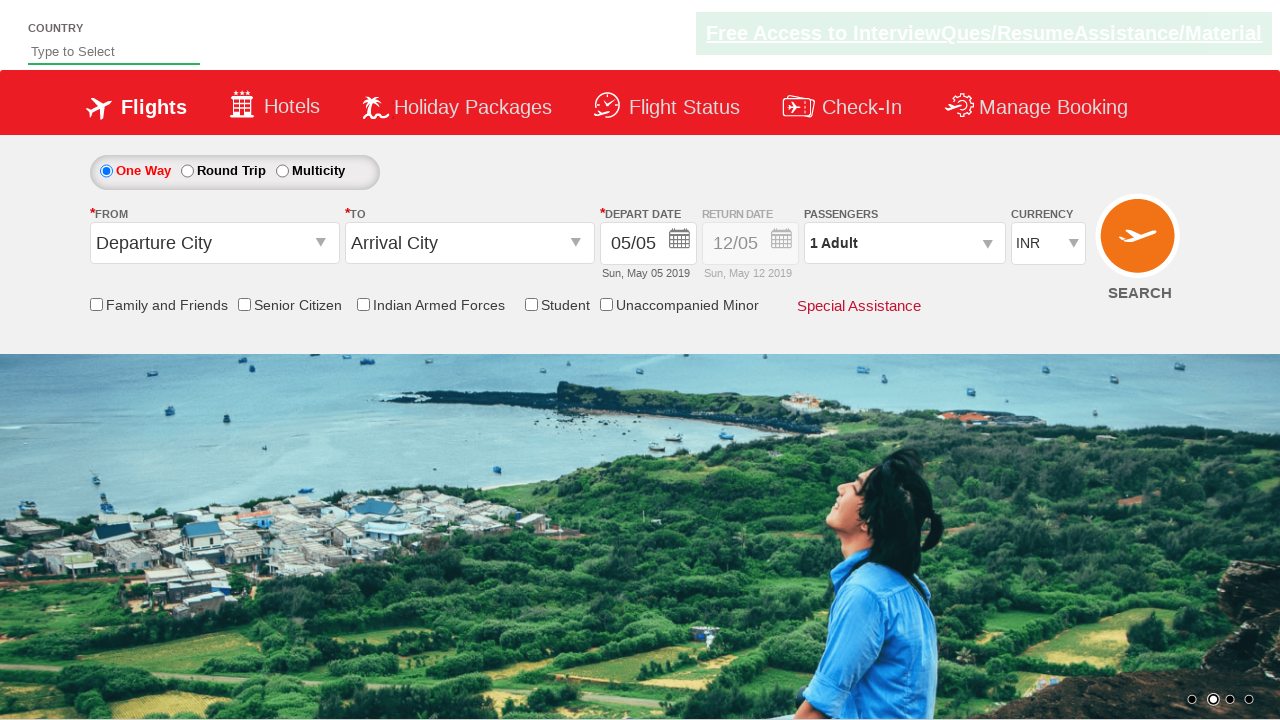

Asserted that exactly 6 checkboxes are present - PASSED
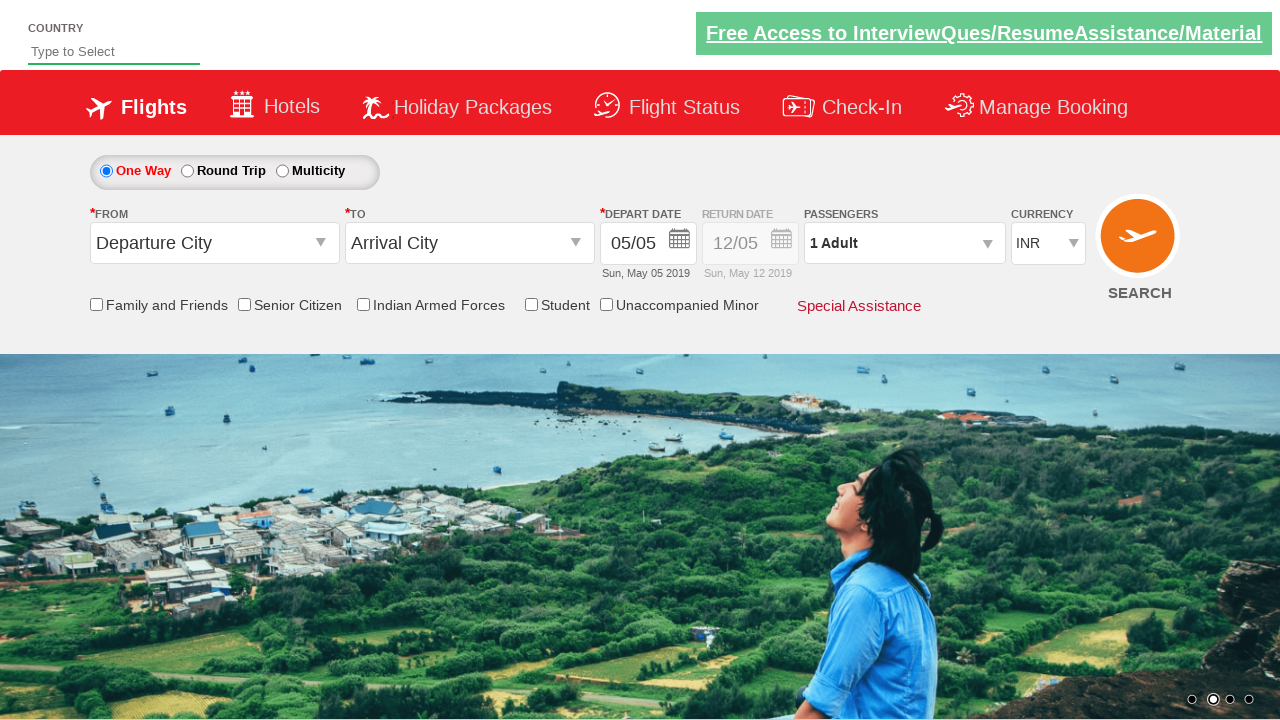

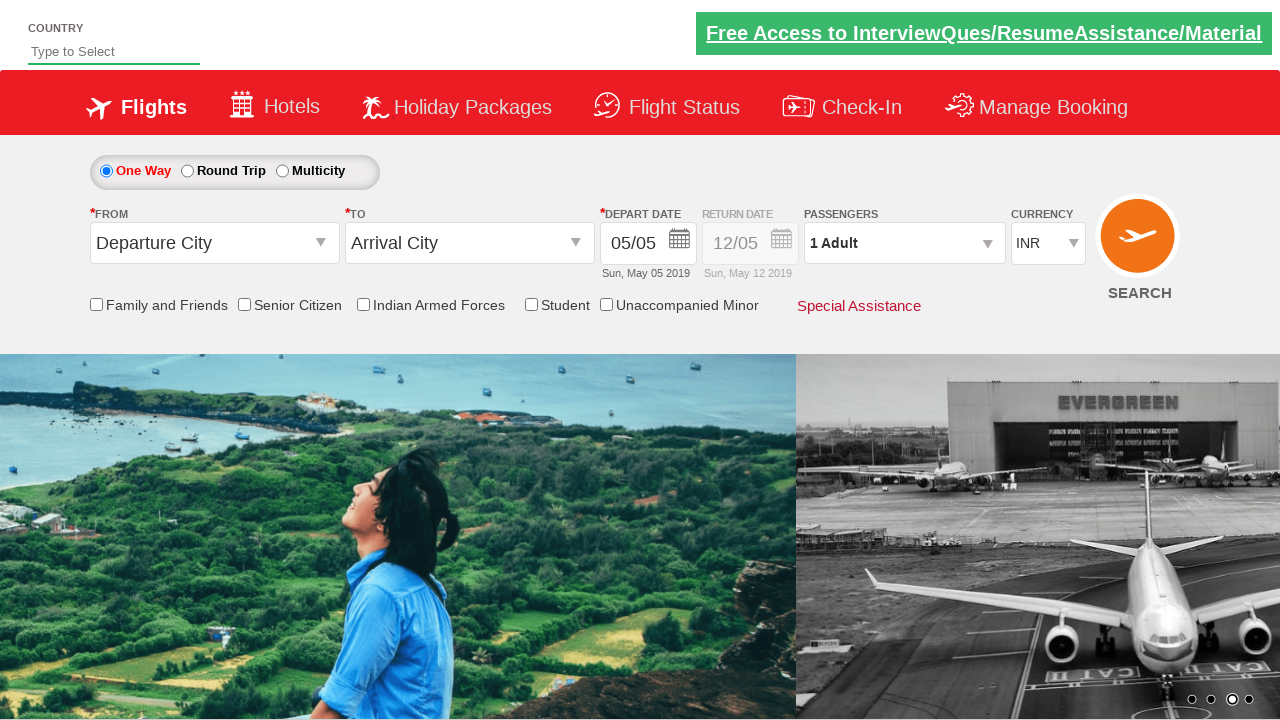